Tests jQuery UI datepicker by opening the calendar widget and selecting a specific date (15th of the current month)

Starting URL: https://jqueryui.com/datepicker/

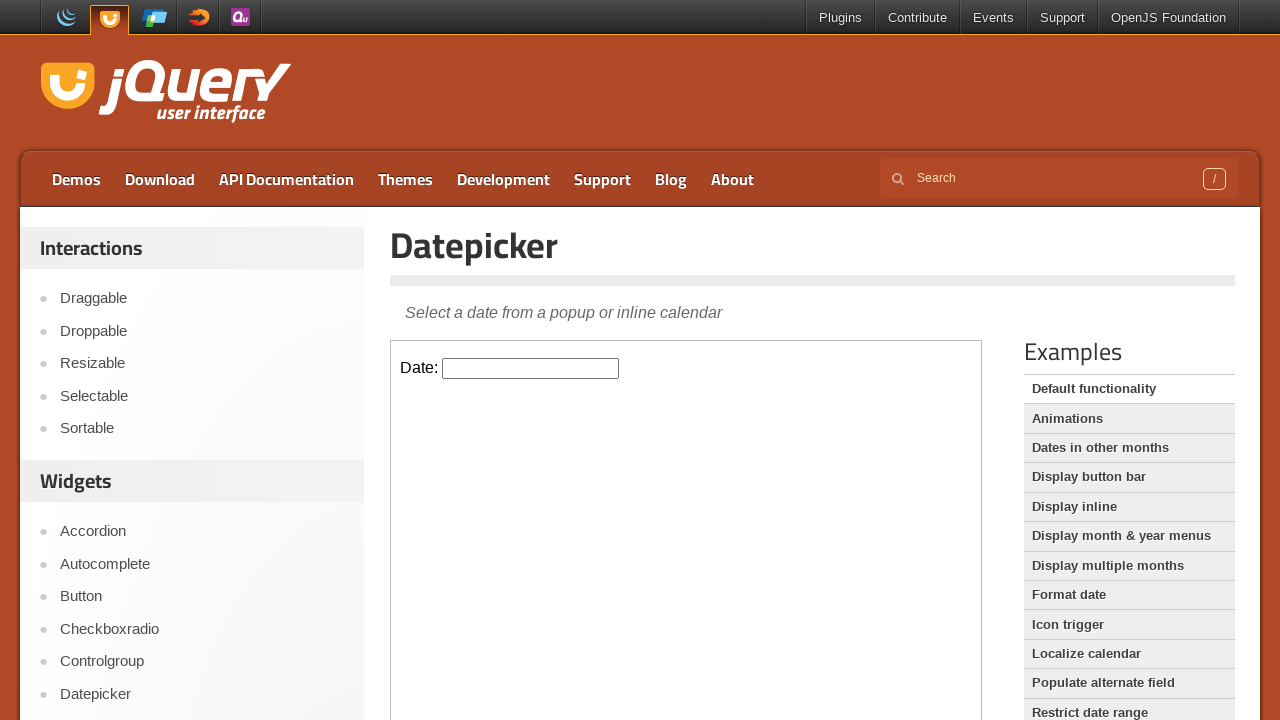

Located demo iframe containing the datepicker
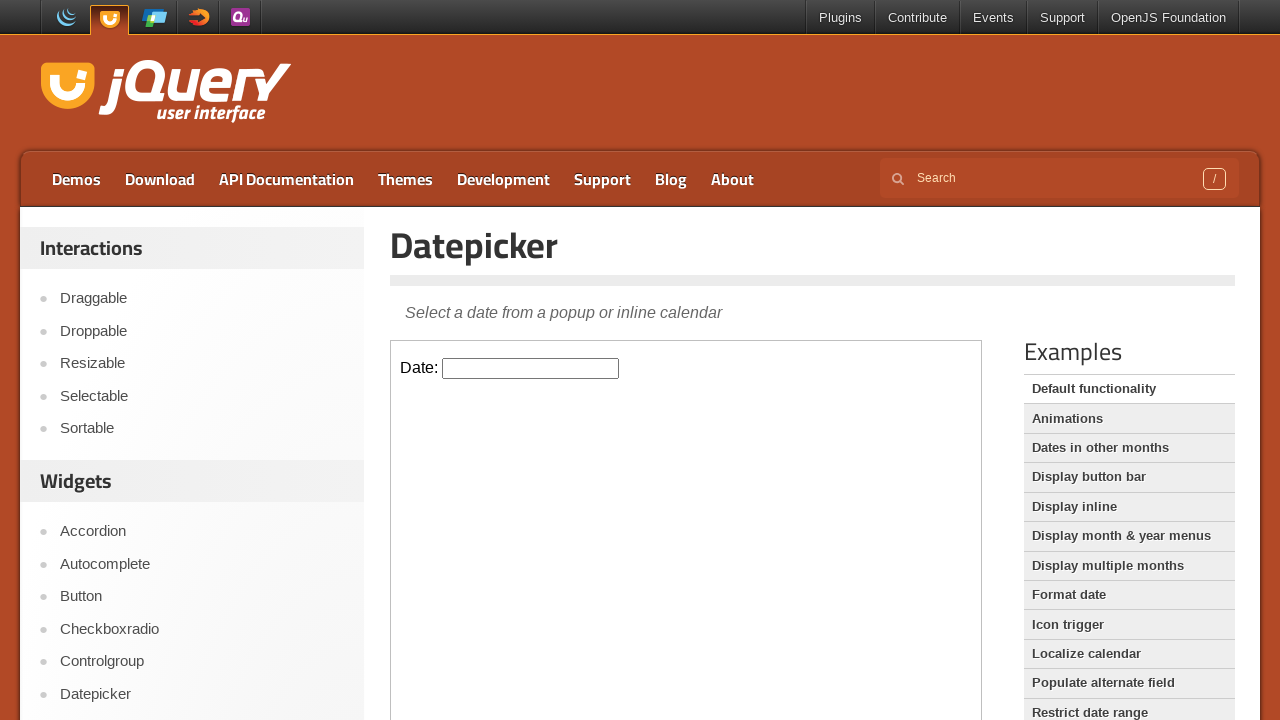

Clicked datepicker input to open calendar widget at (531, 368) on iframe.demo-frame >> internal:control=enter-frame >> #datepicker
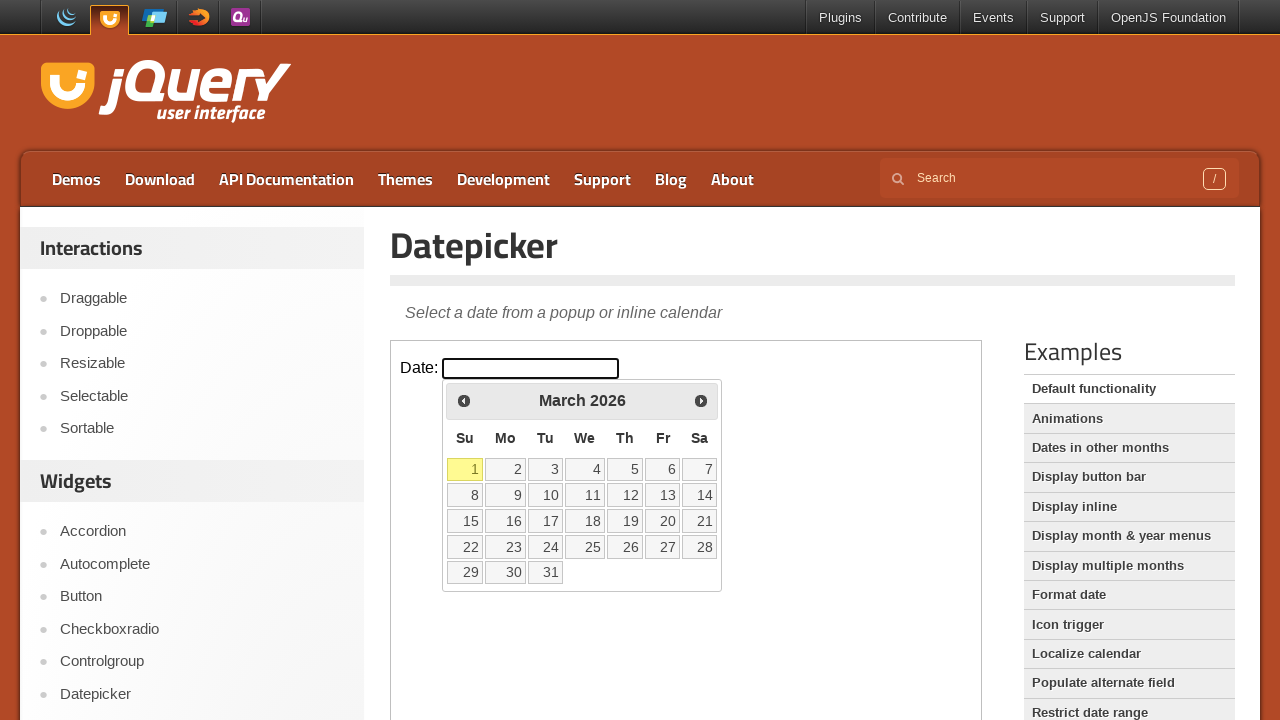

Calendar widget appeared and is visible
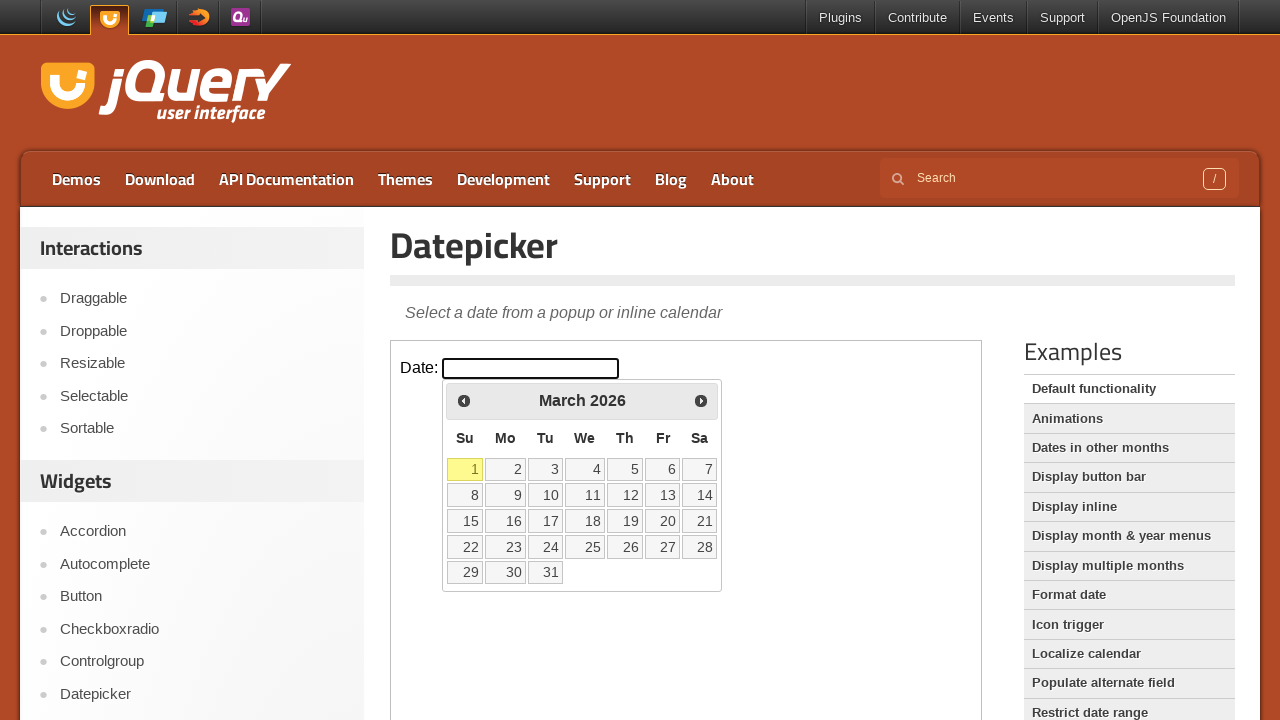

Clicked on the 15th day in the calendar at (465, 521) on iframe.demo-frame >> internal:control=enter-frame >> #ui-datepicker-div table tb
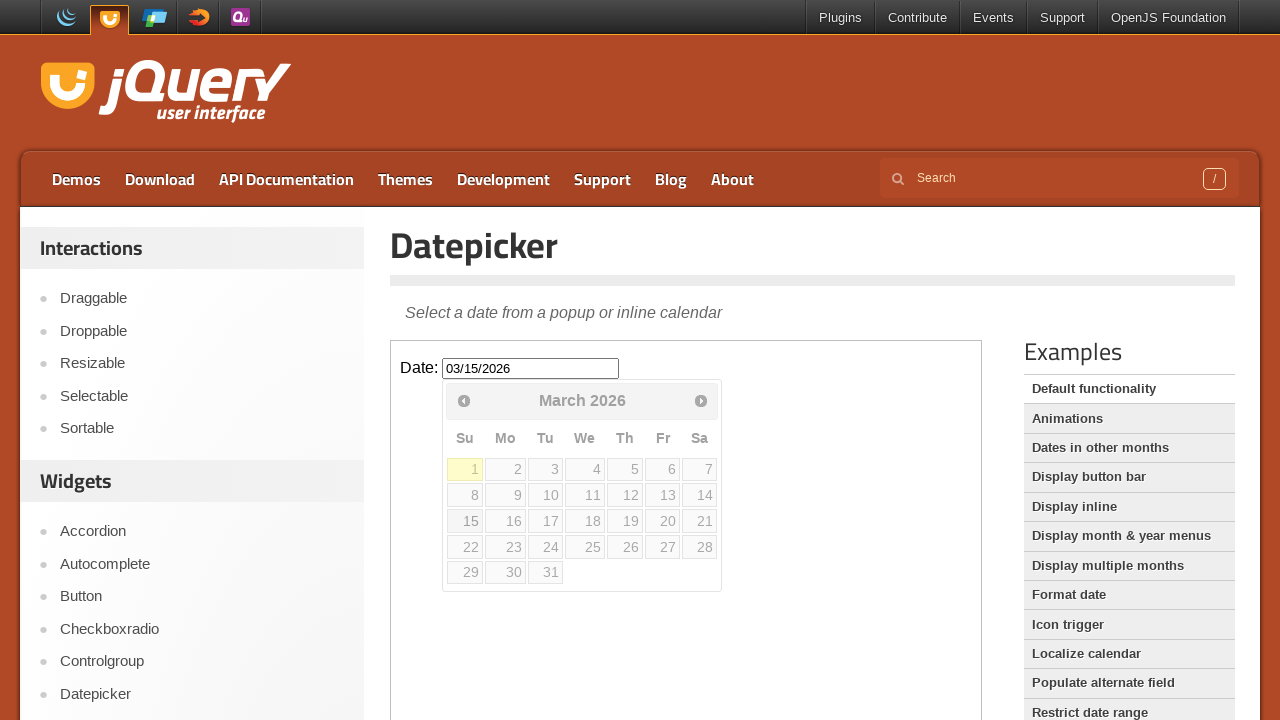

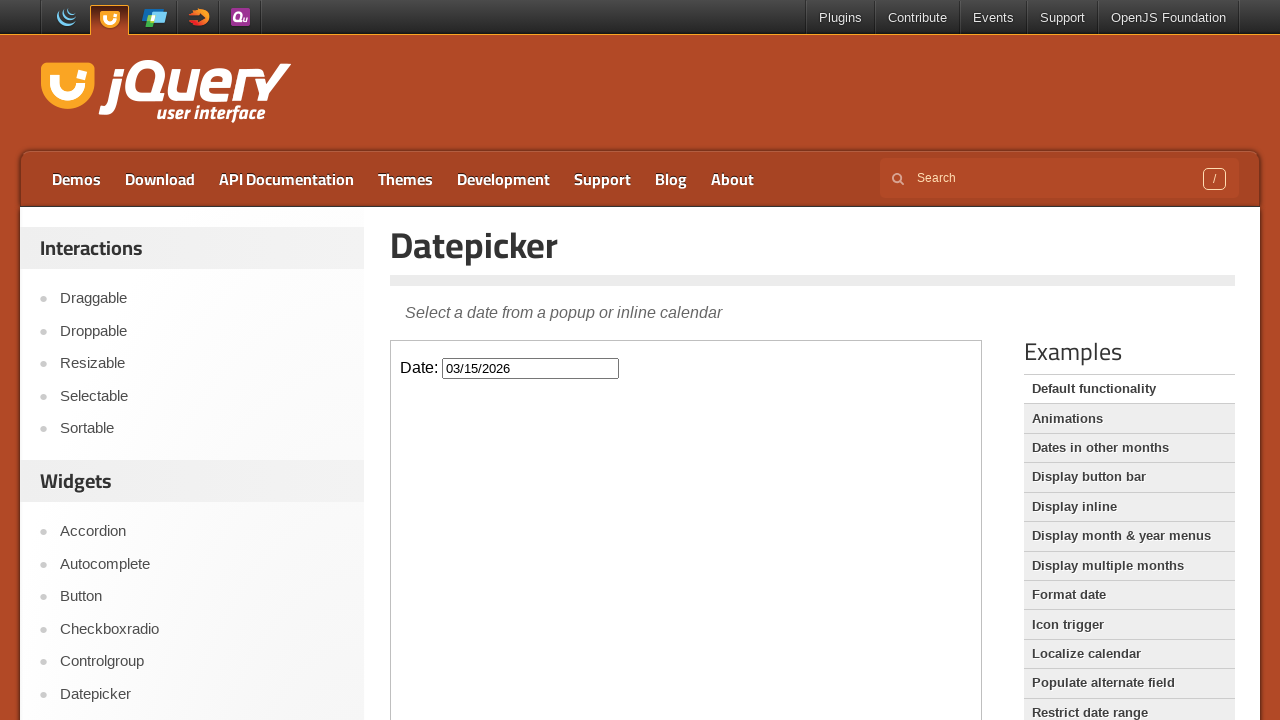